Navigates to the PyBay conference website and waits for the page to load completely.

Starting URL: https://pybay.org/

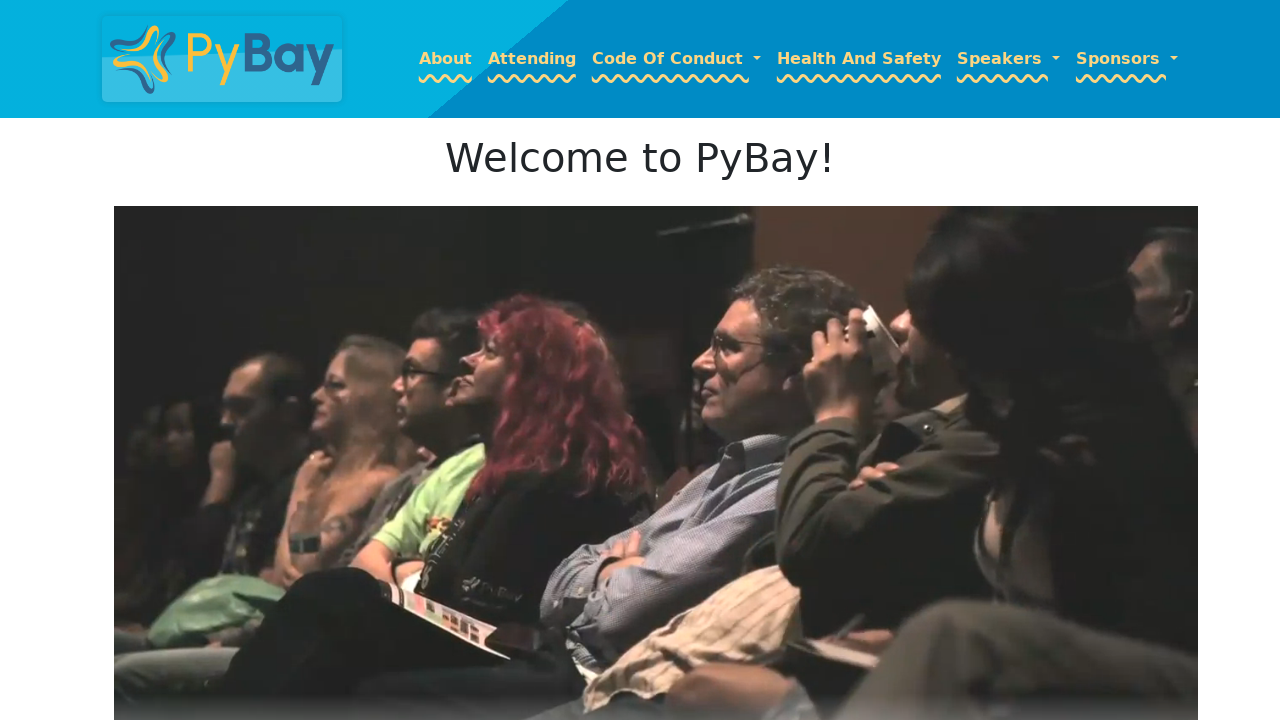

Navigated to PyBay conference website at https://pybay.org/
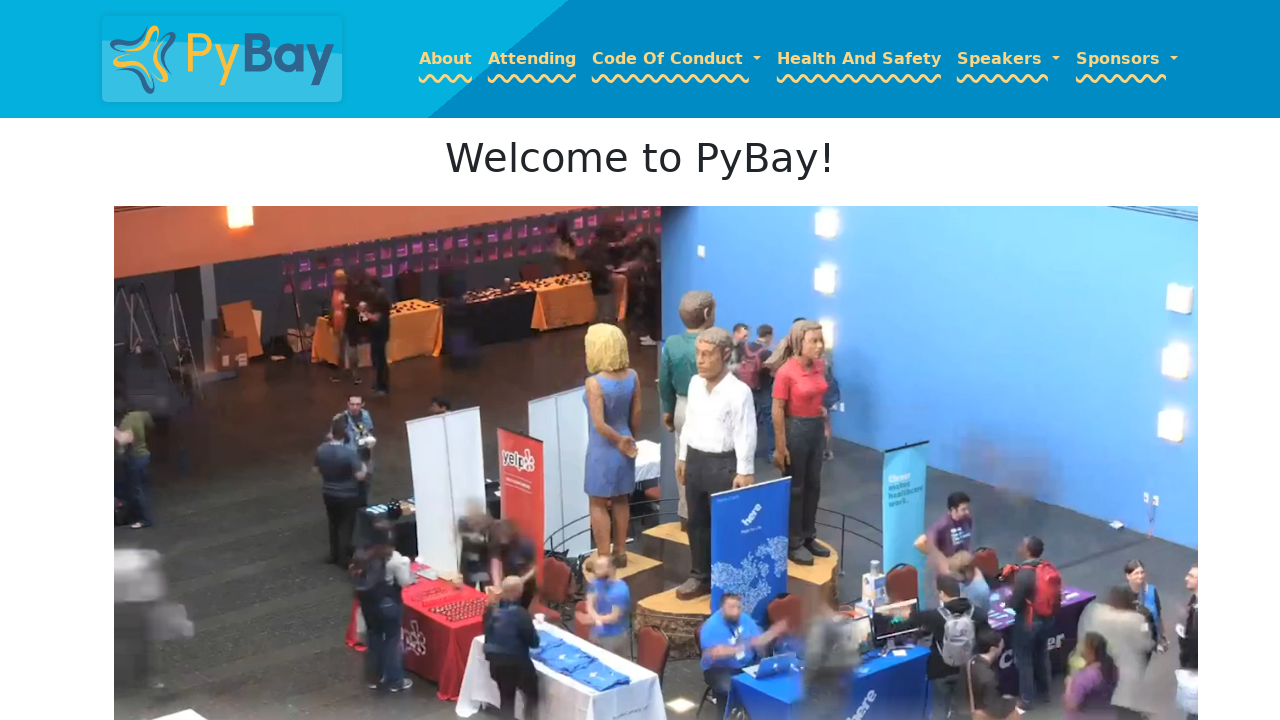

Waited for page to reach networkidle state
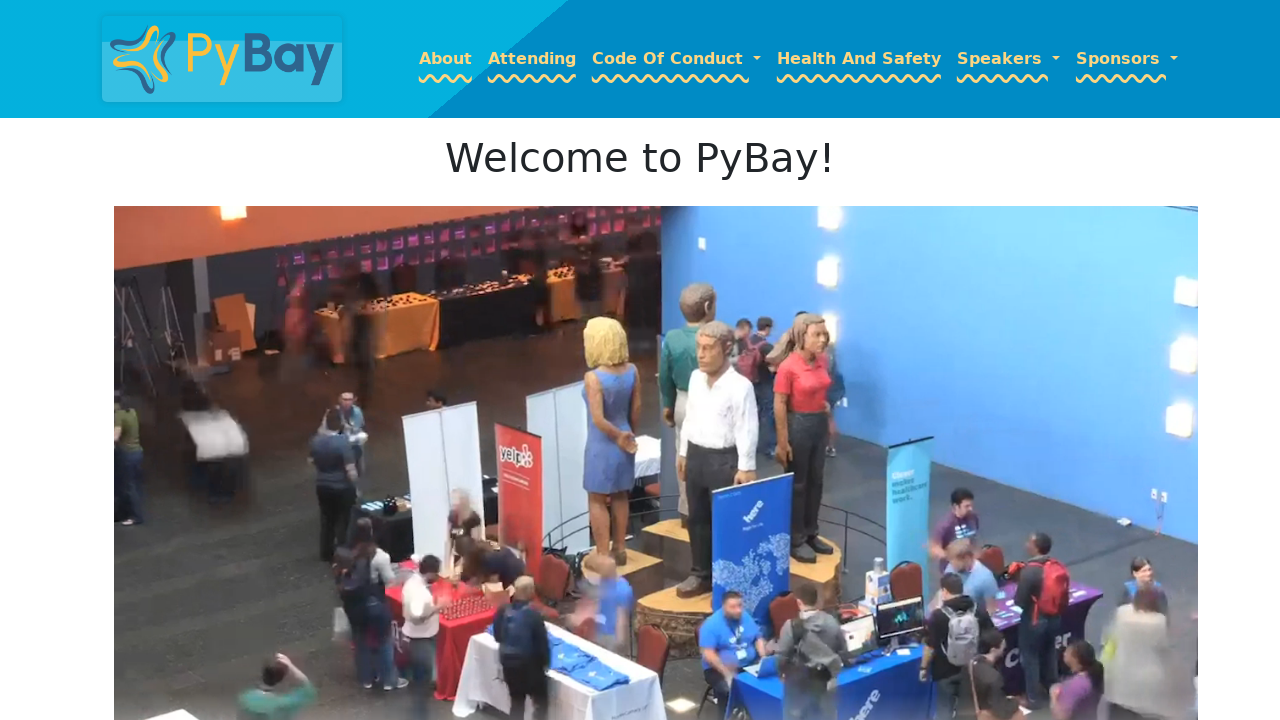

Verified page content loaded by confirming body element exists
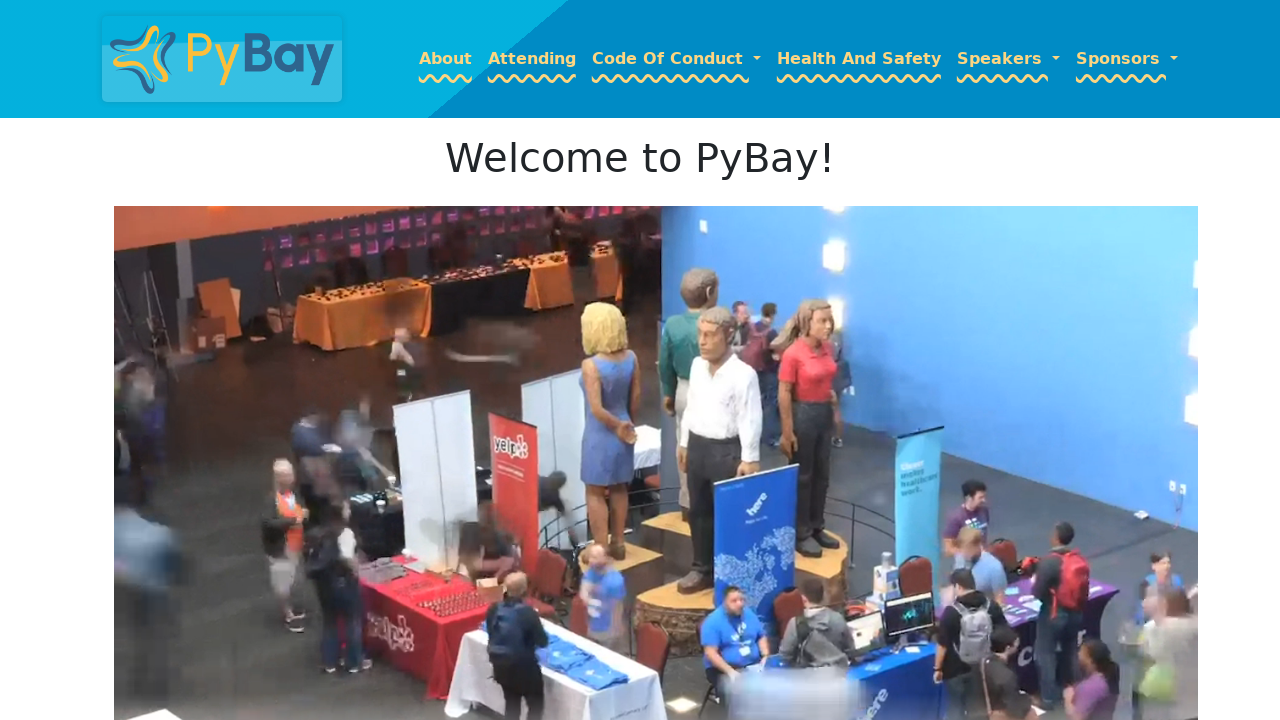

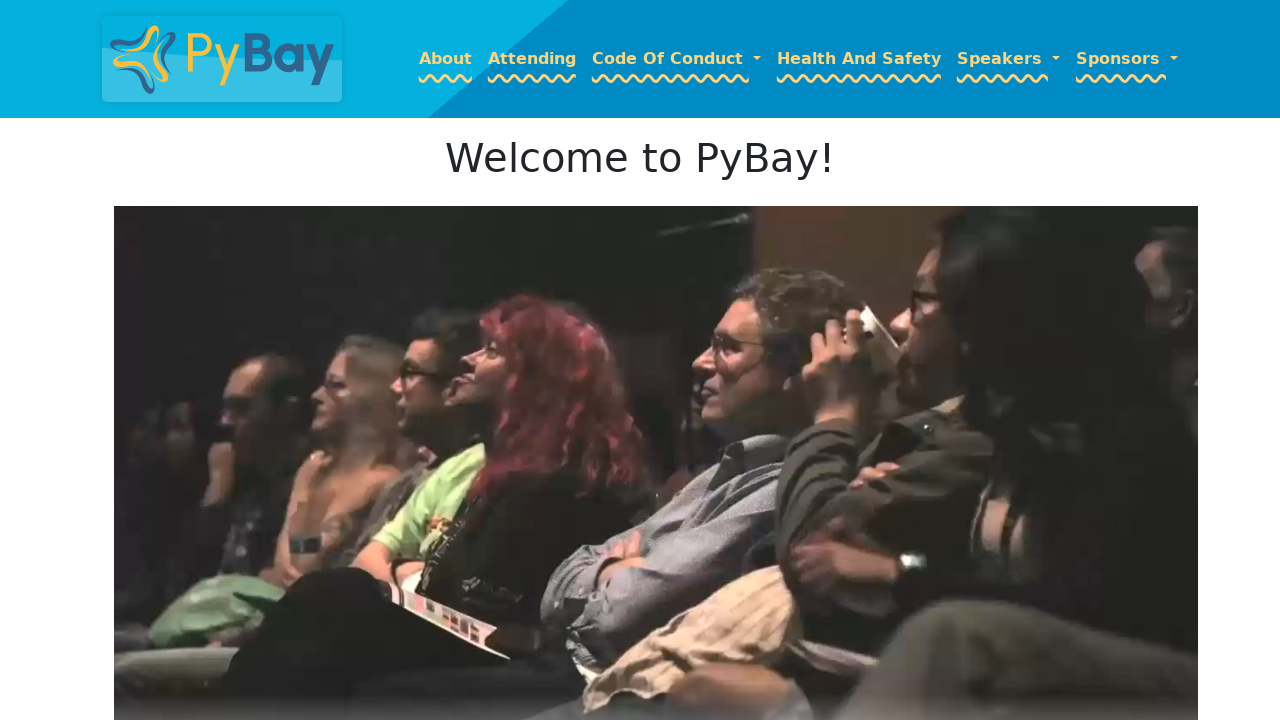